Navigates to the dashboard page and verifies there are no database connection error messages displayed

Starting URL: https://updog-restore.vercel.app/dashboard

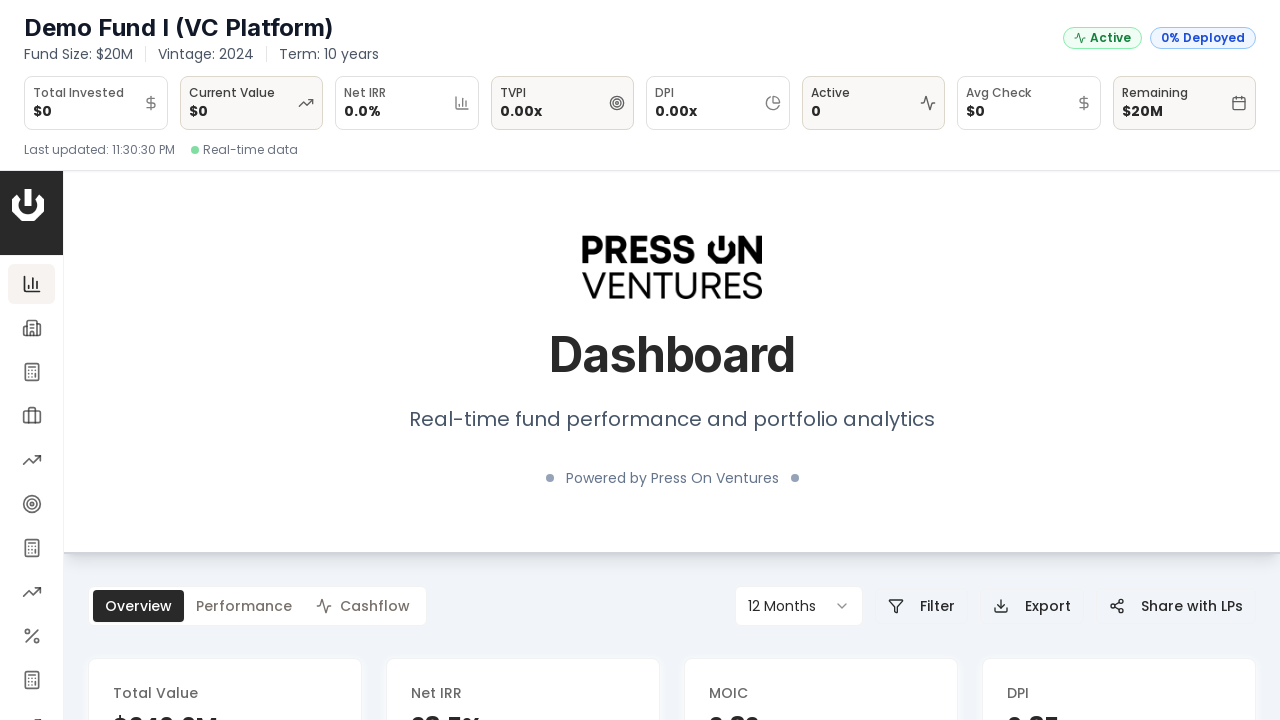

Navigated to dashboard page at https://updog-restore.vercel.app/dashboard
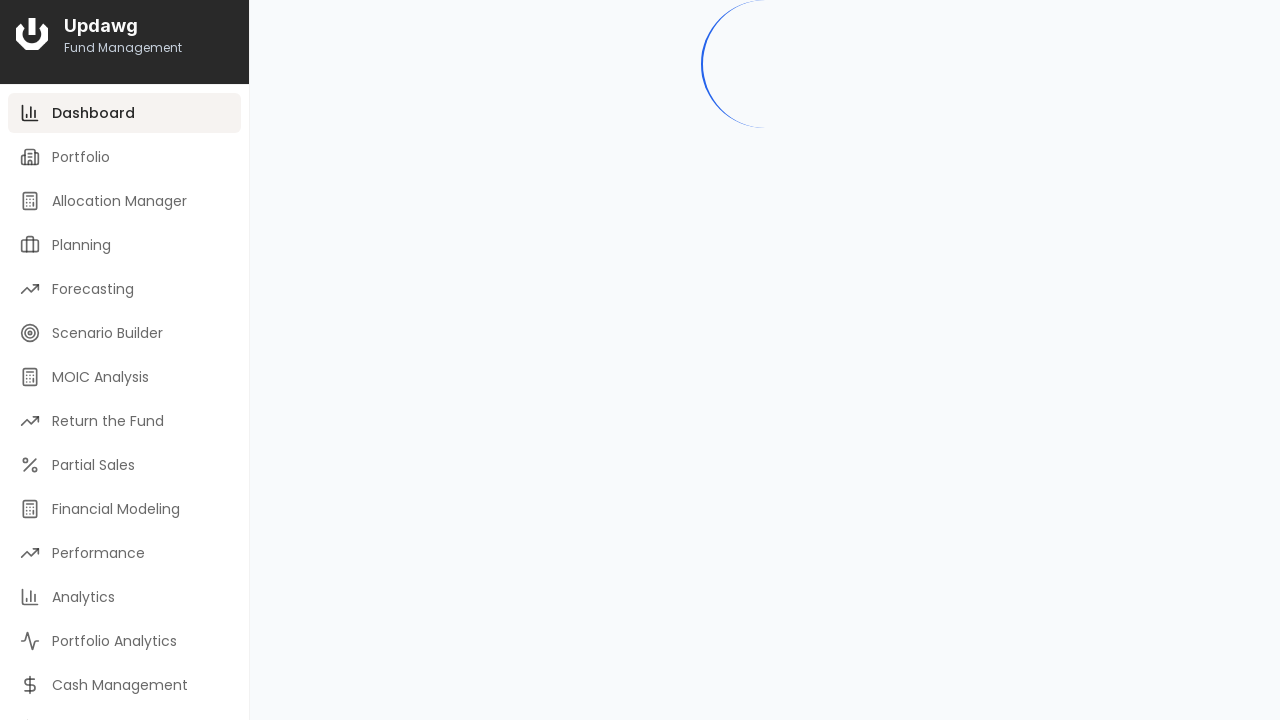

Page loaded with domcontentloaded state
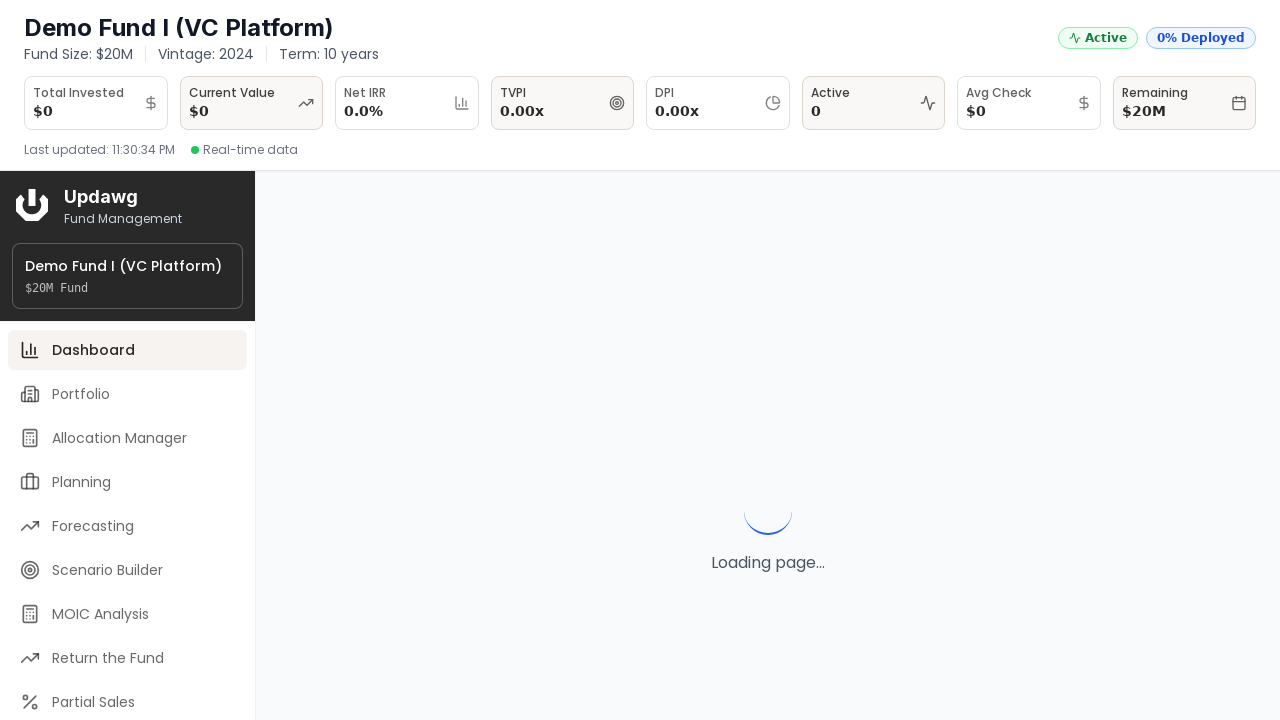

Retrieved body text content to check for database errors
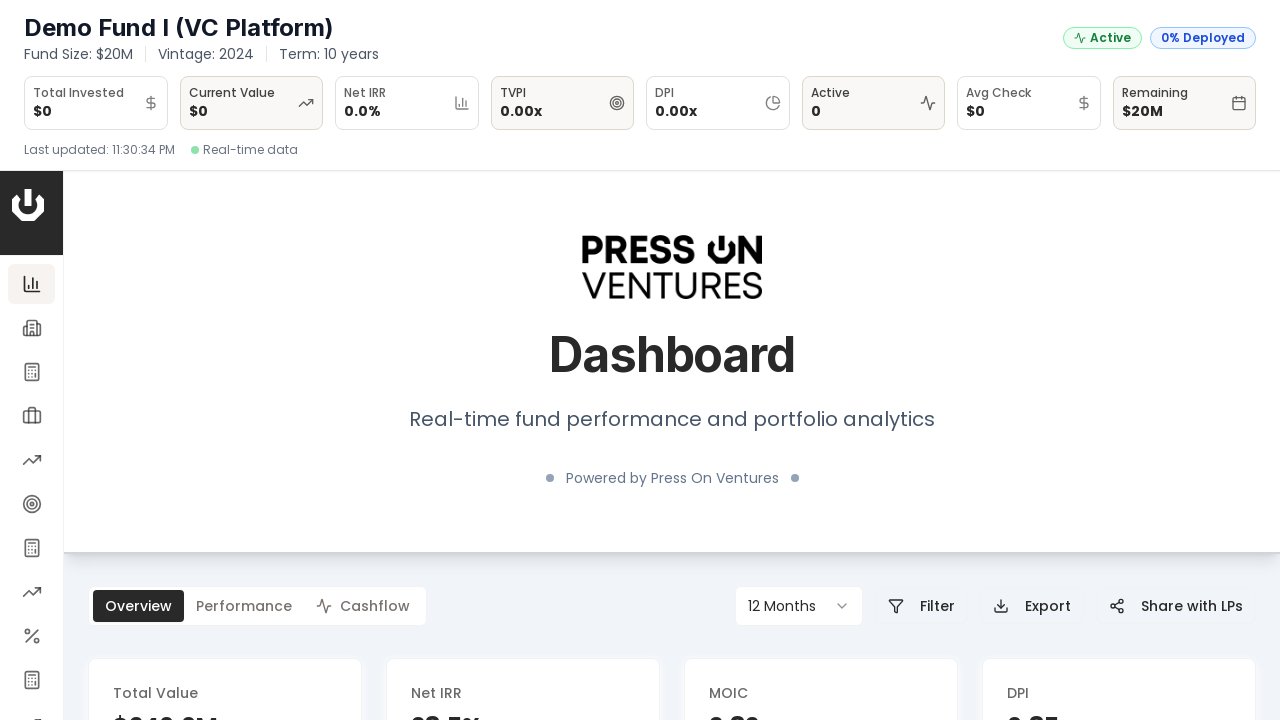

Verified 'database connection' error message is not present
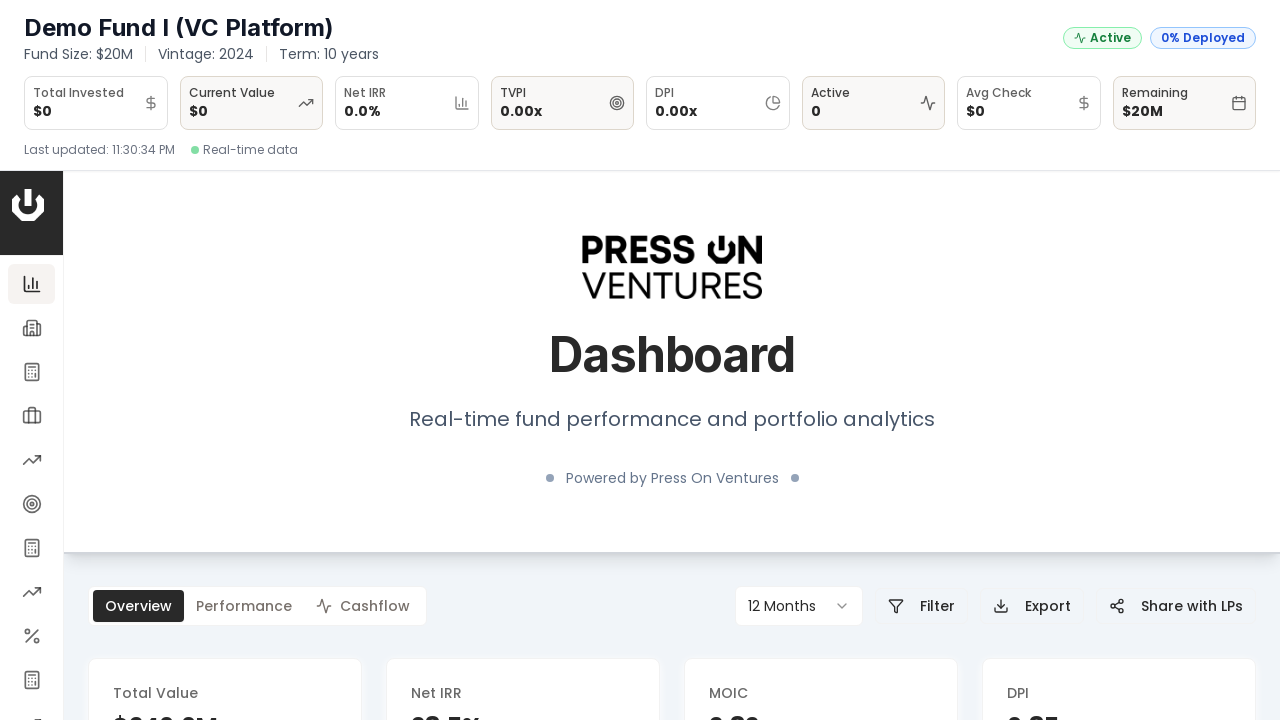

Verified 'connection error' error message is not present
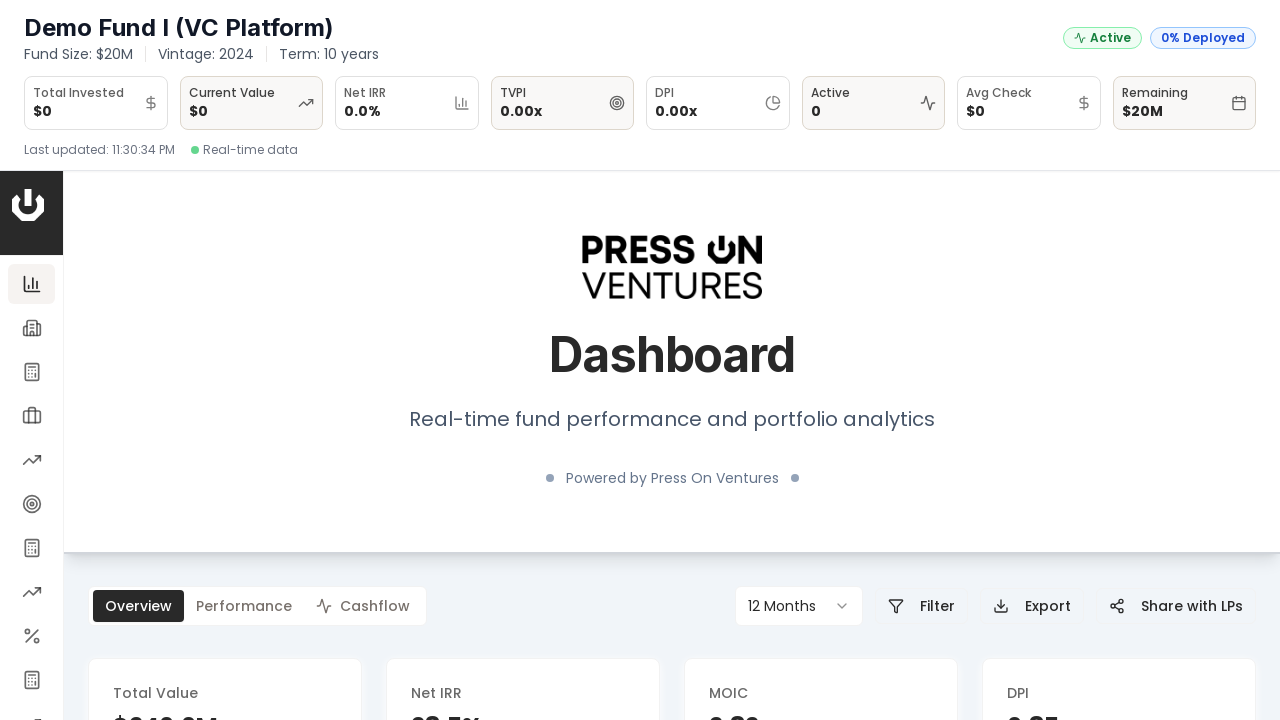

Verified 'database error' error message is not present
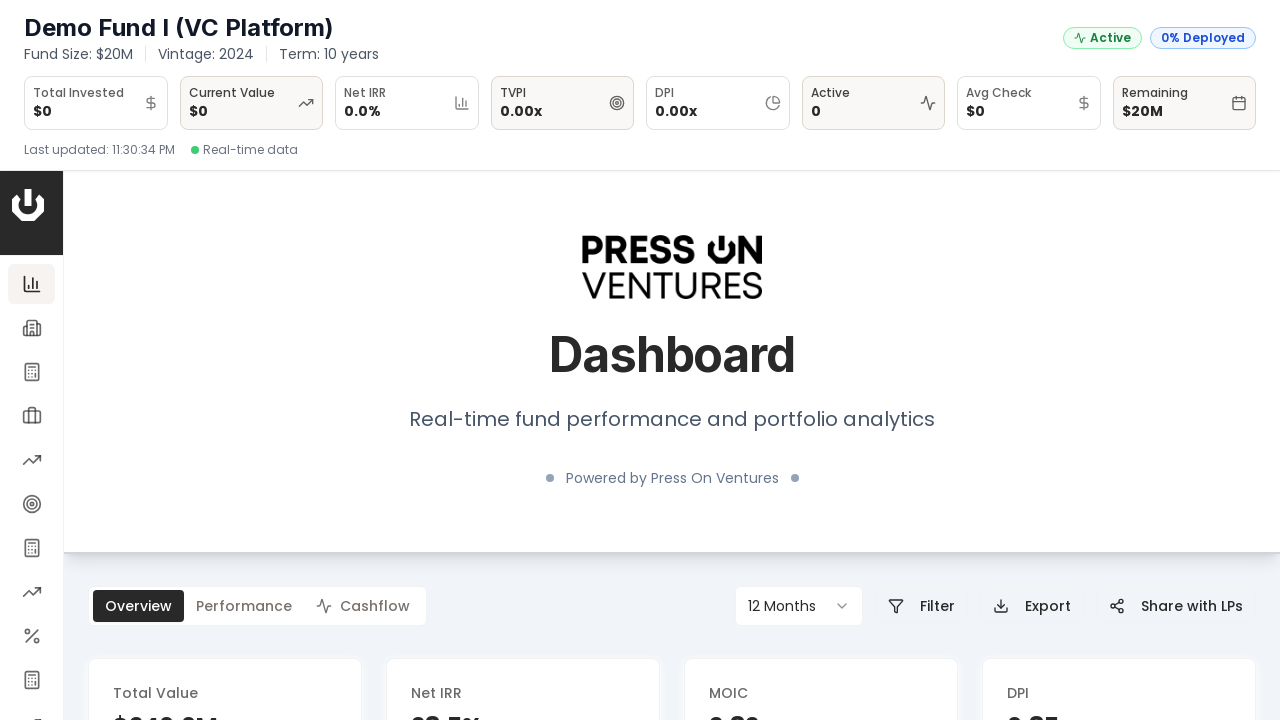

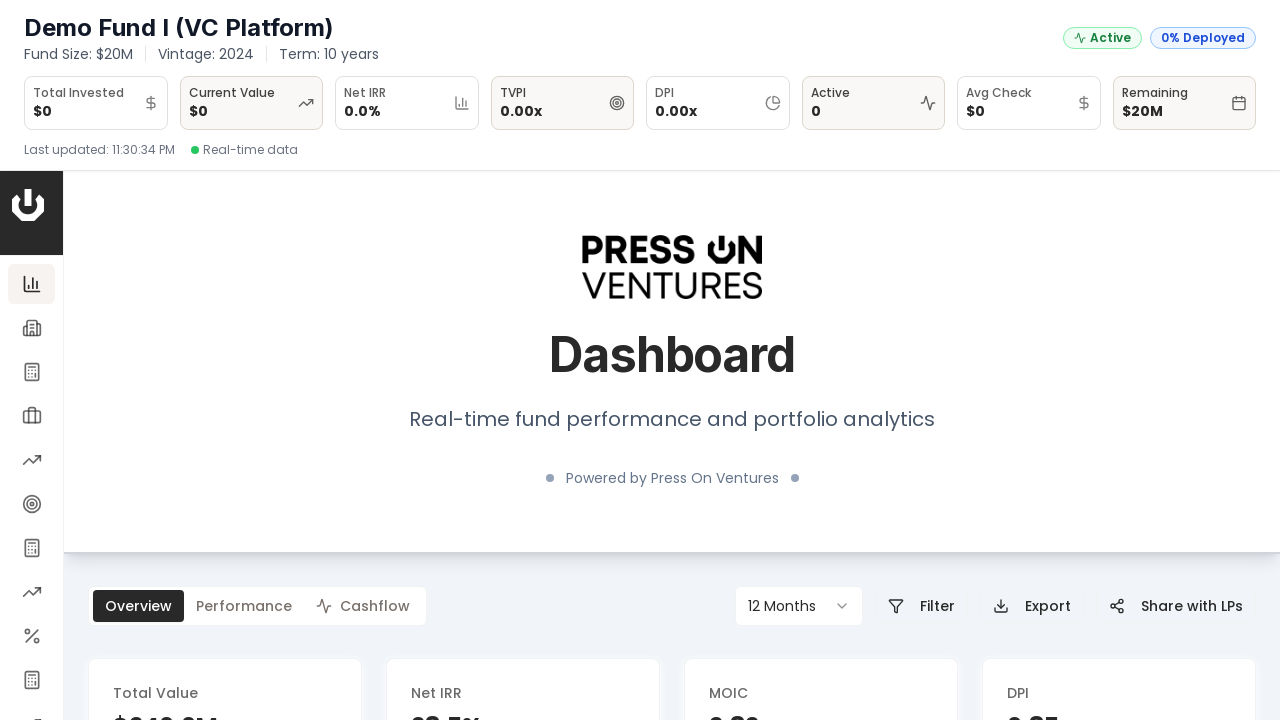